Tests login form validation with only username by filling username, filling then clearing password, clicking login, and verifying the "Password is required" error message appears.

Starting URL: https://www.saucedemo.com/

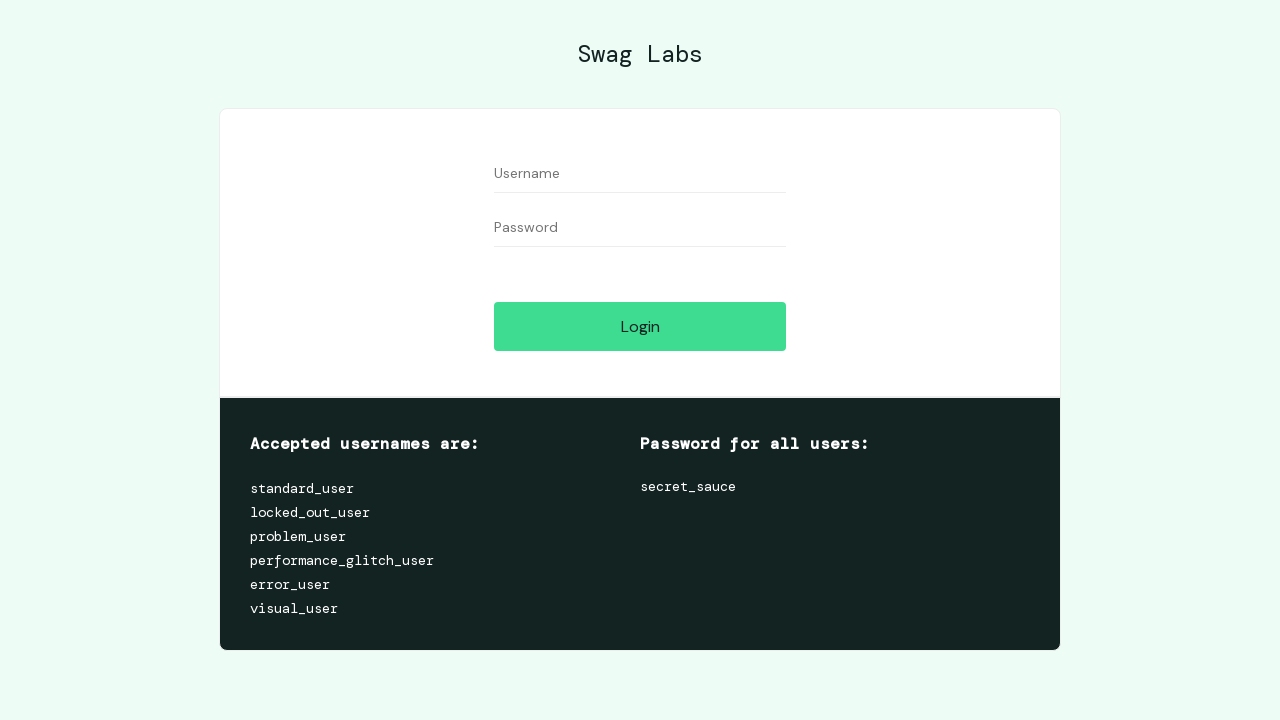

Filled username field with 'standard_user' on [data-test='username']
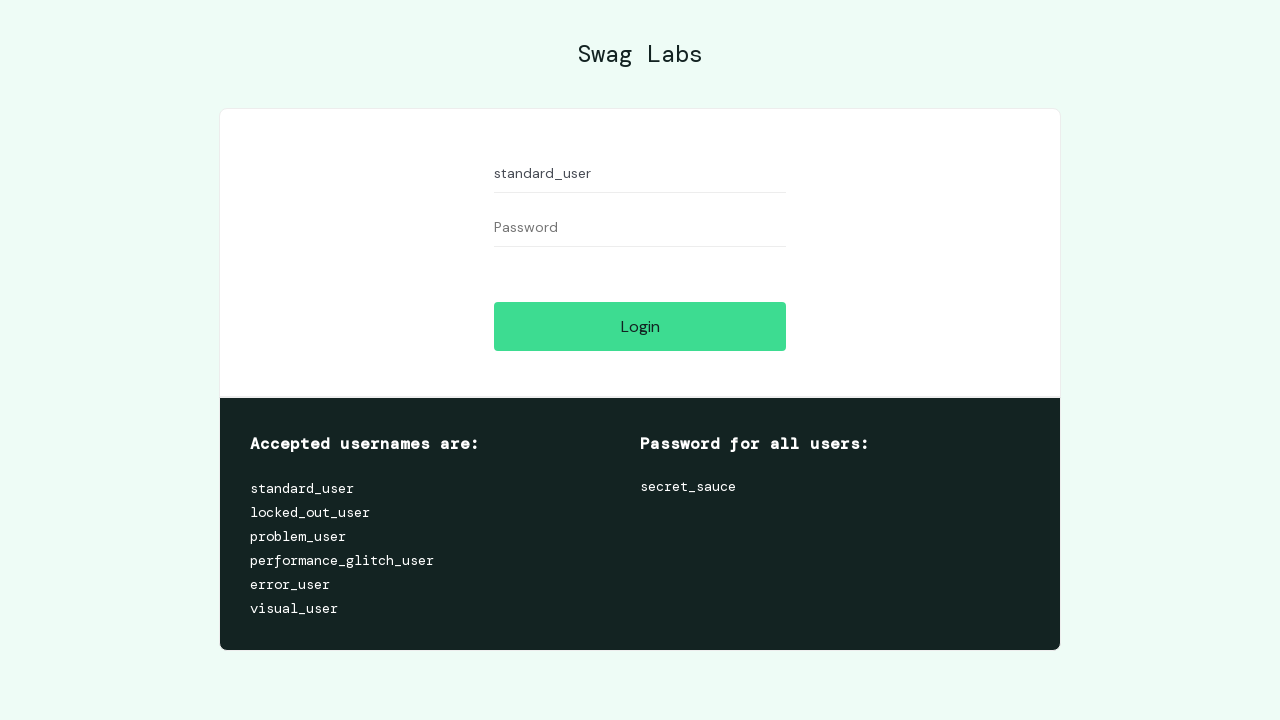

Filled password field with 'somepassword' on [data-test='password']
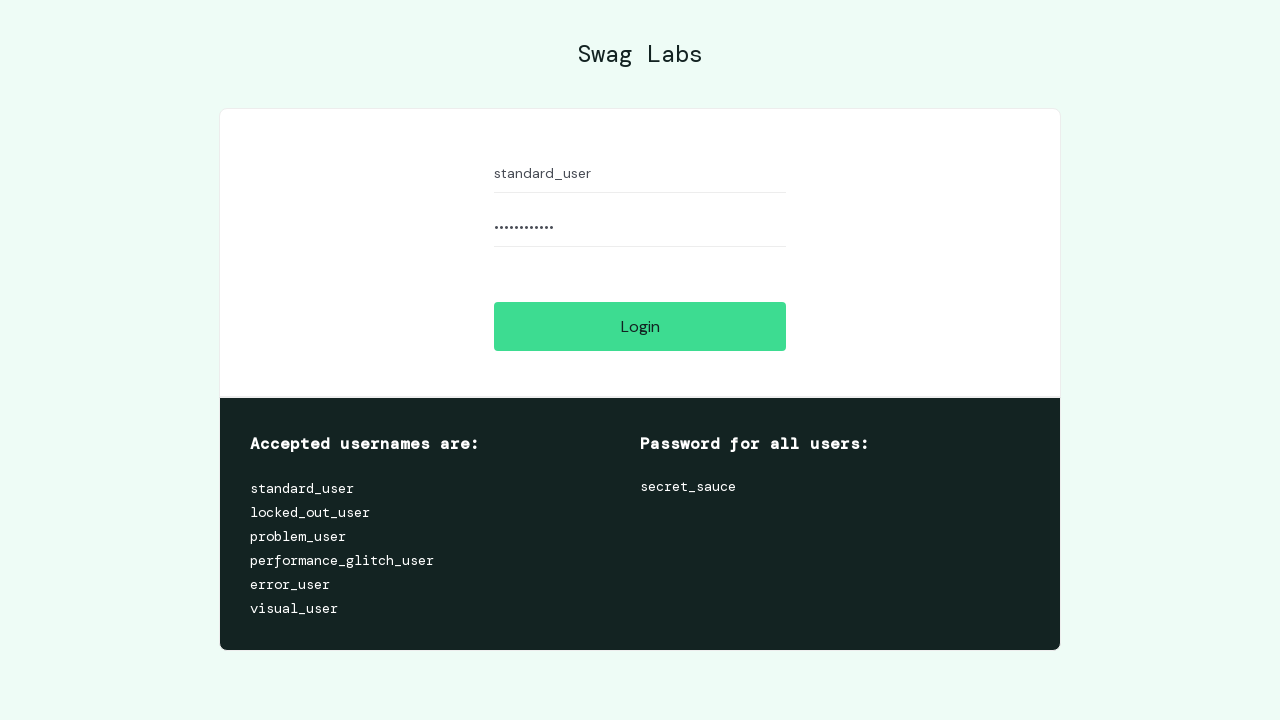

Cleared password field on [data-test='password']
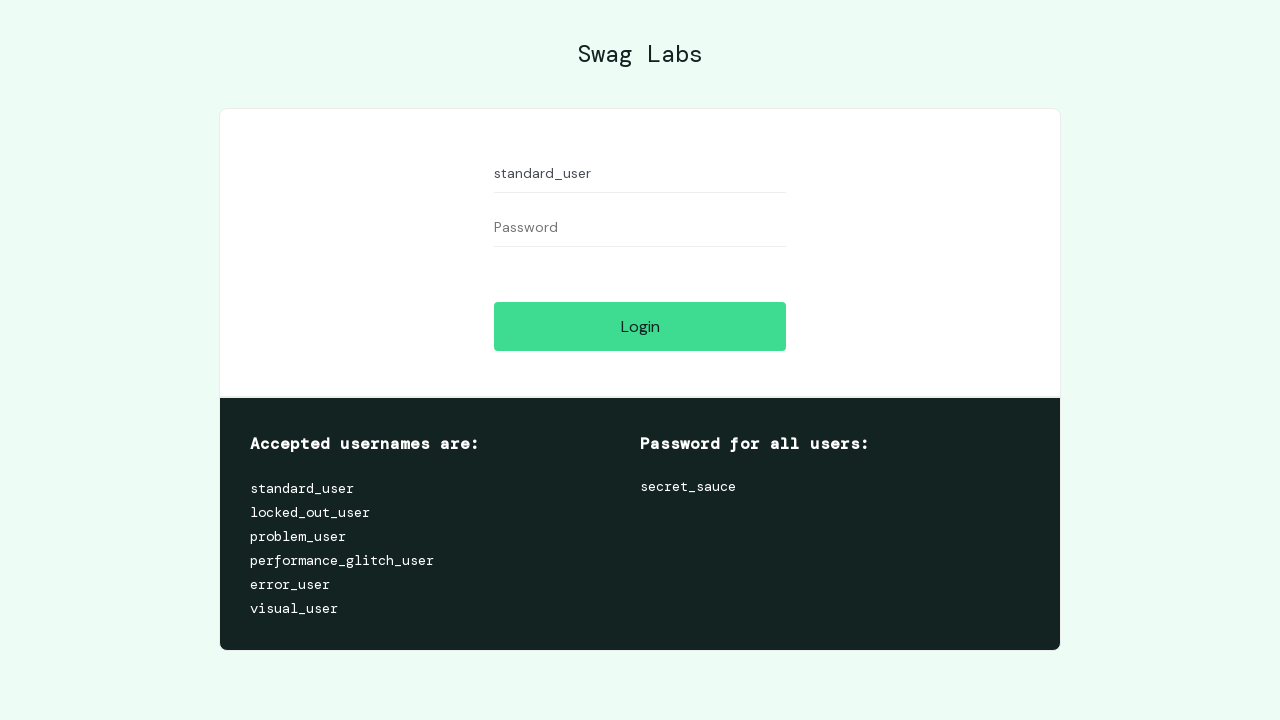

Clicked login button at (640, 326) on [data-test='login-button']
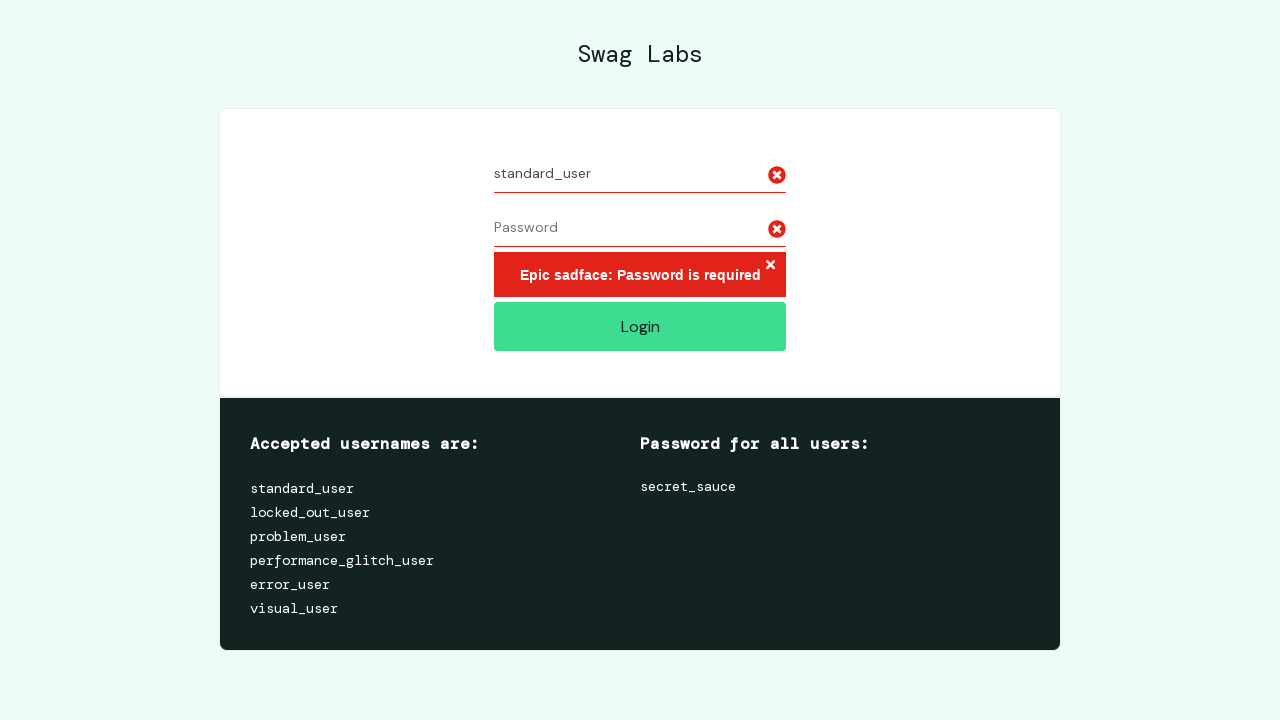

Error message element became visible
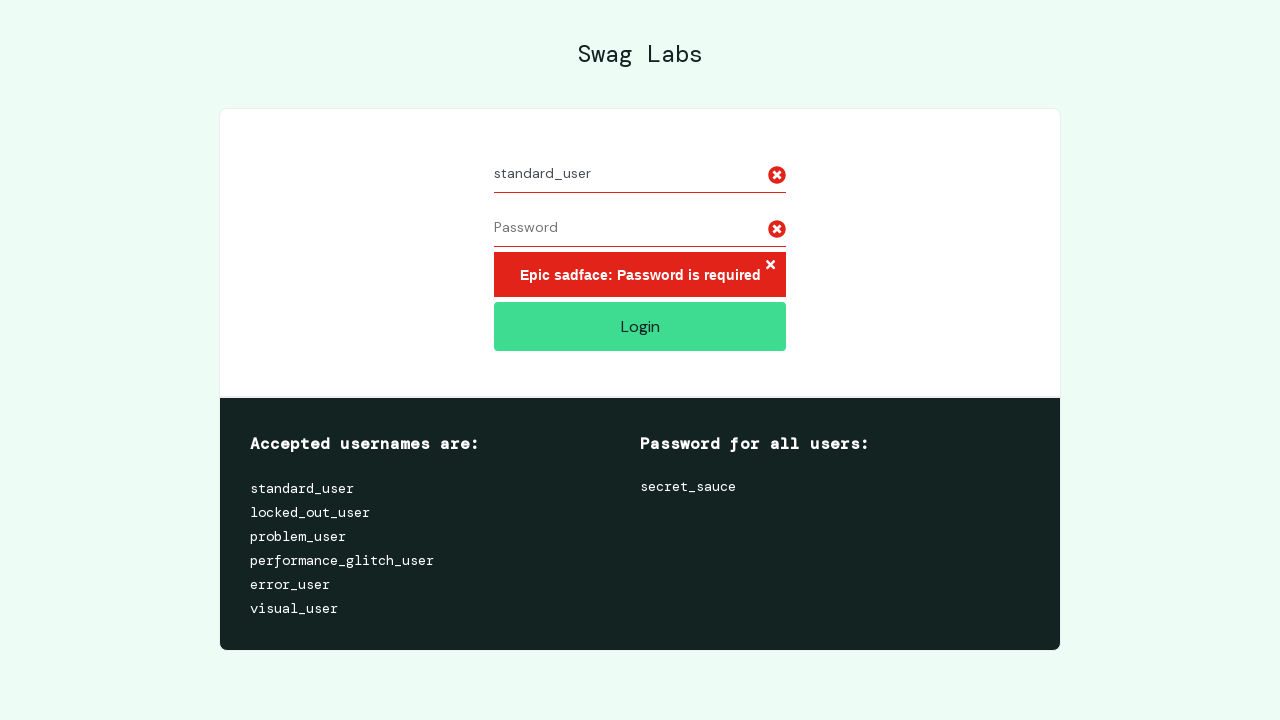

Located error message element
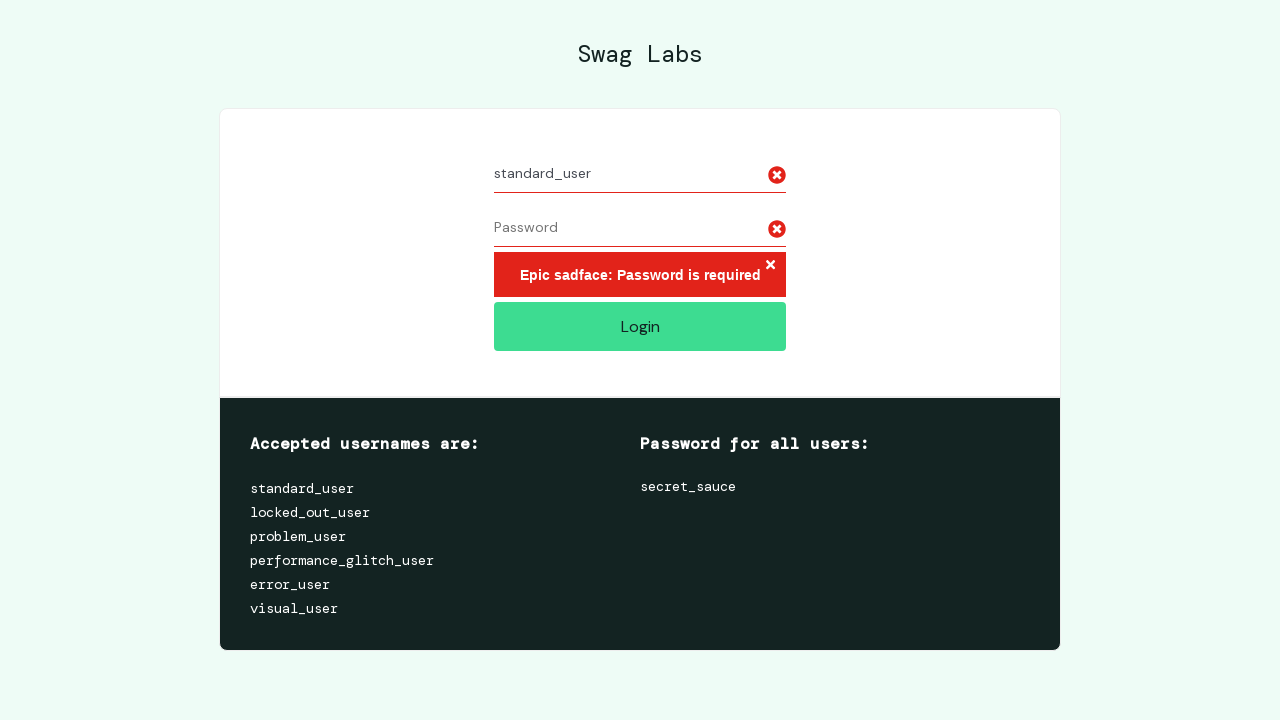

Verified 'Password is required' error message is displayed
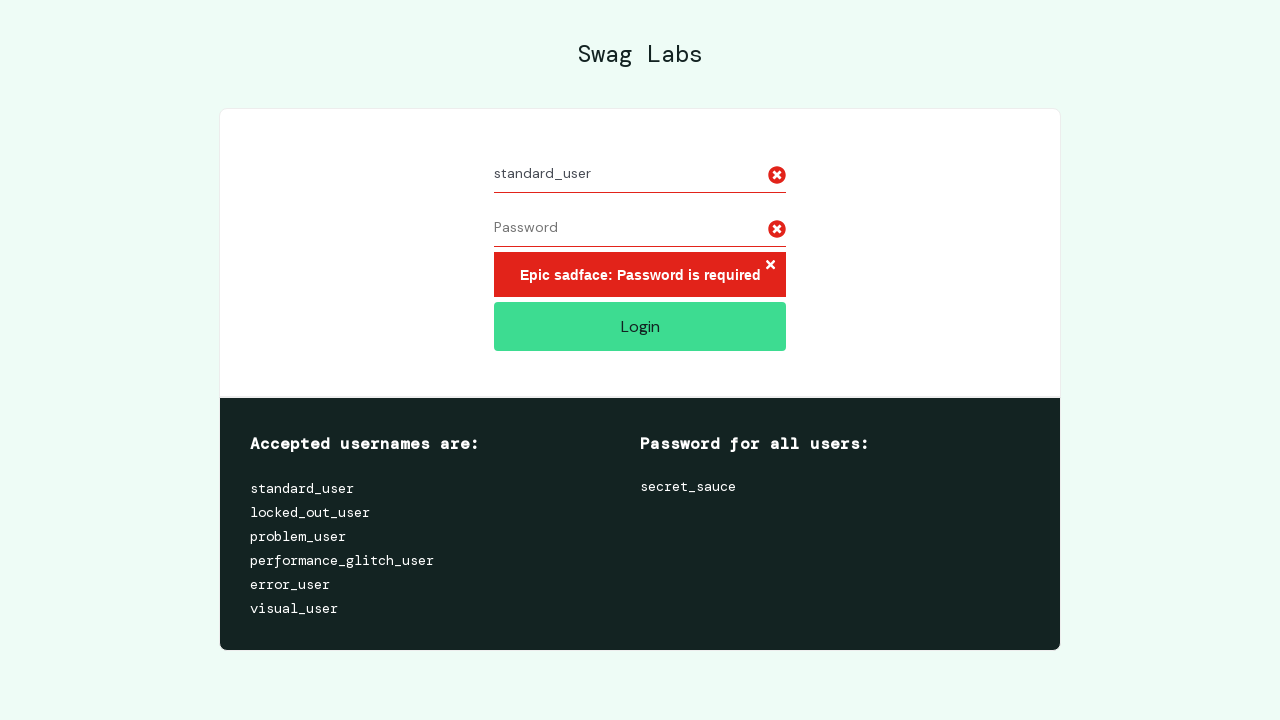

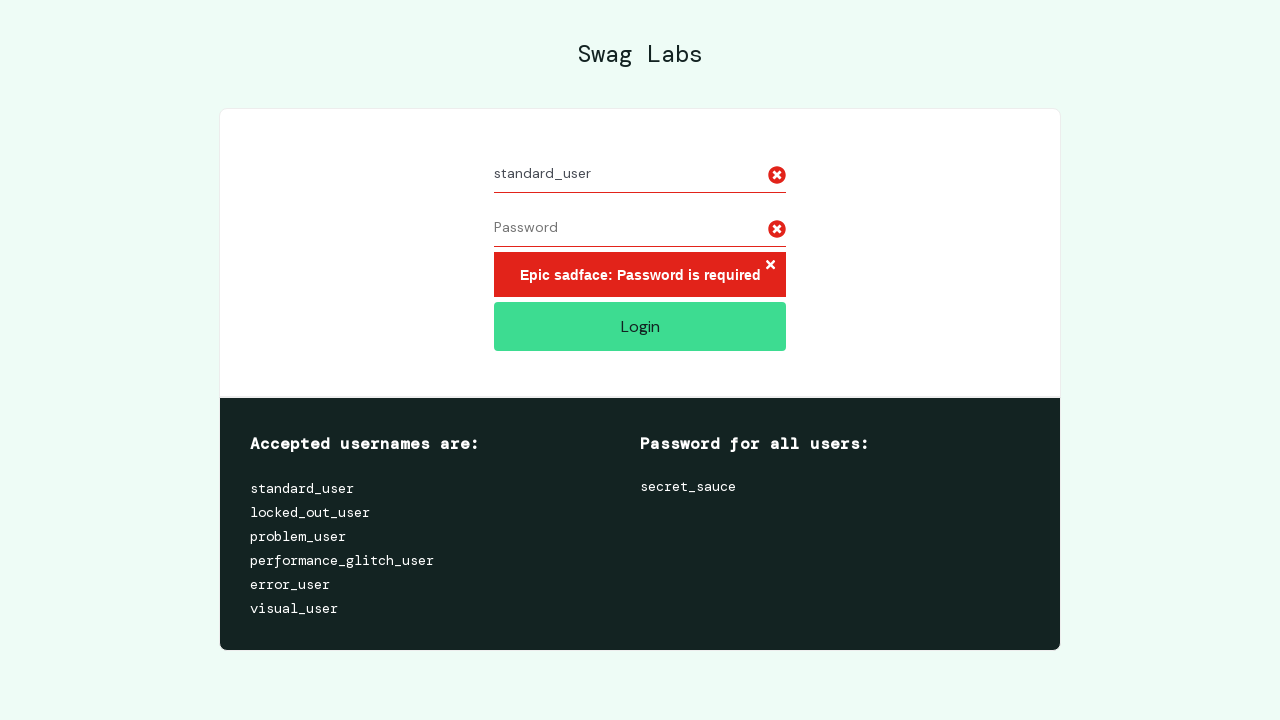